Tests that the currently applied filter link is highlighted with the selected class

Starting URL: https://demo.playwright.dev/todomvc

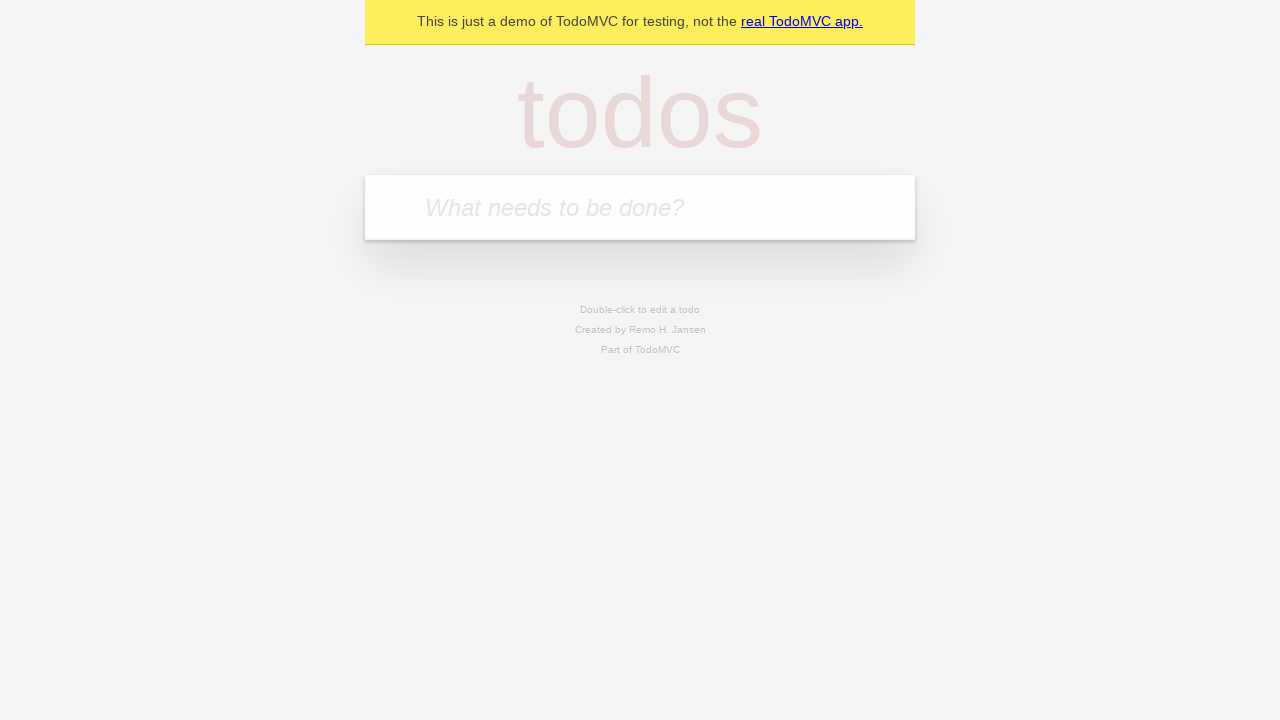

Filled todo input with 'buy some cheese' on internal:attr=[placeholder="What needs to be done?"i]
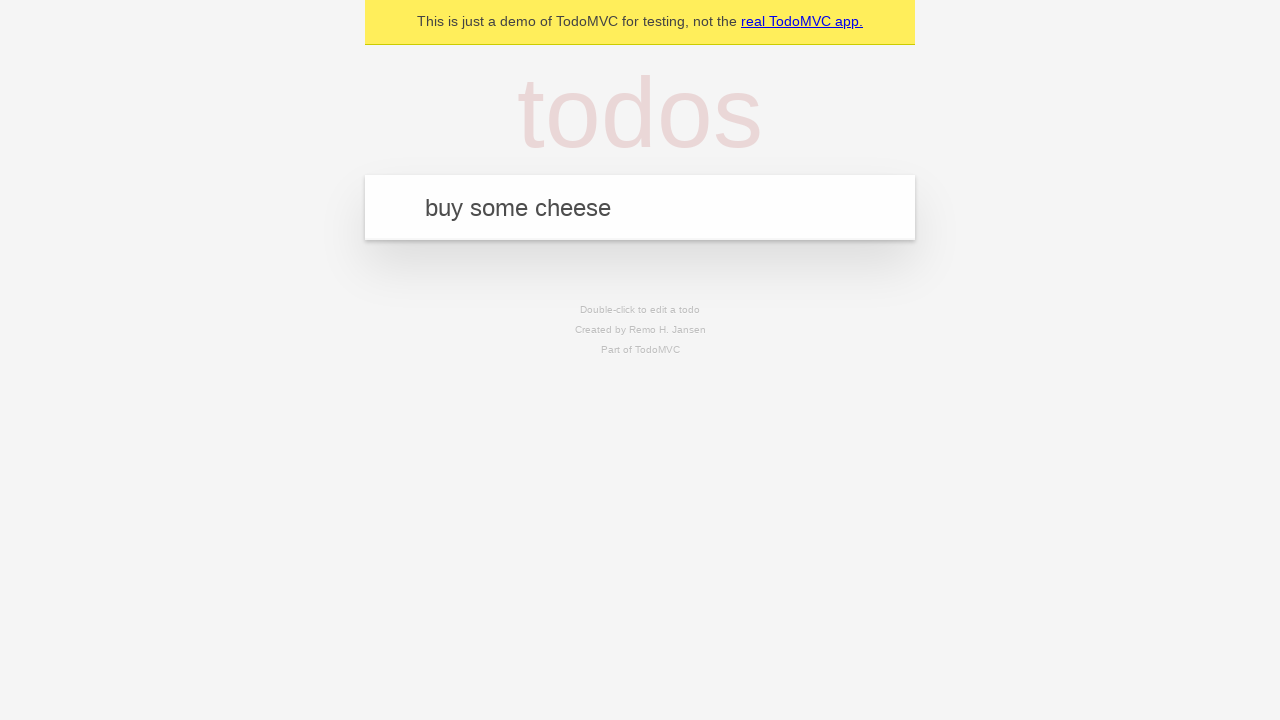

Pressed Enter to add first todo on internal:attr=[placeholder="What needs to be done?"i]
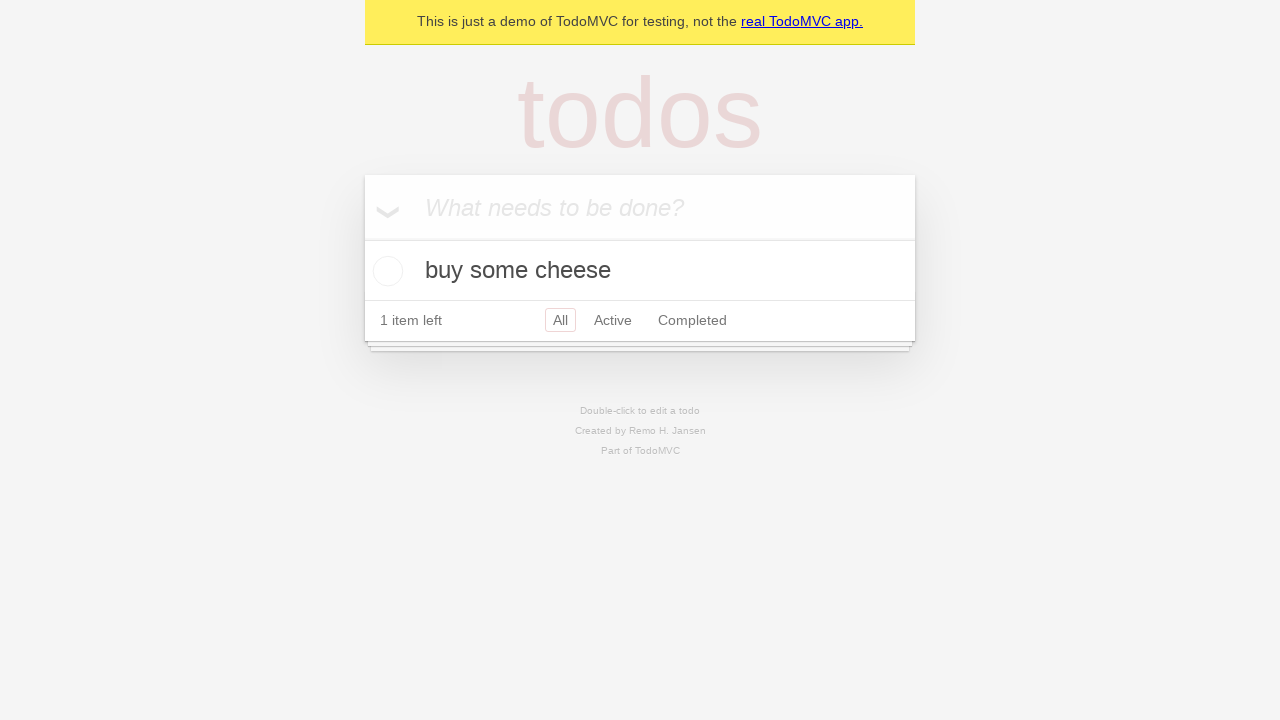

Filled todo input with 'feed the cat' on internal:attr=[placeholder="What needs to be done?"i]
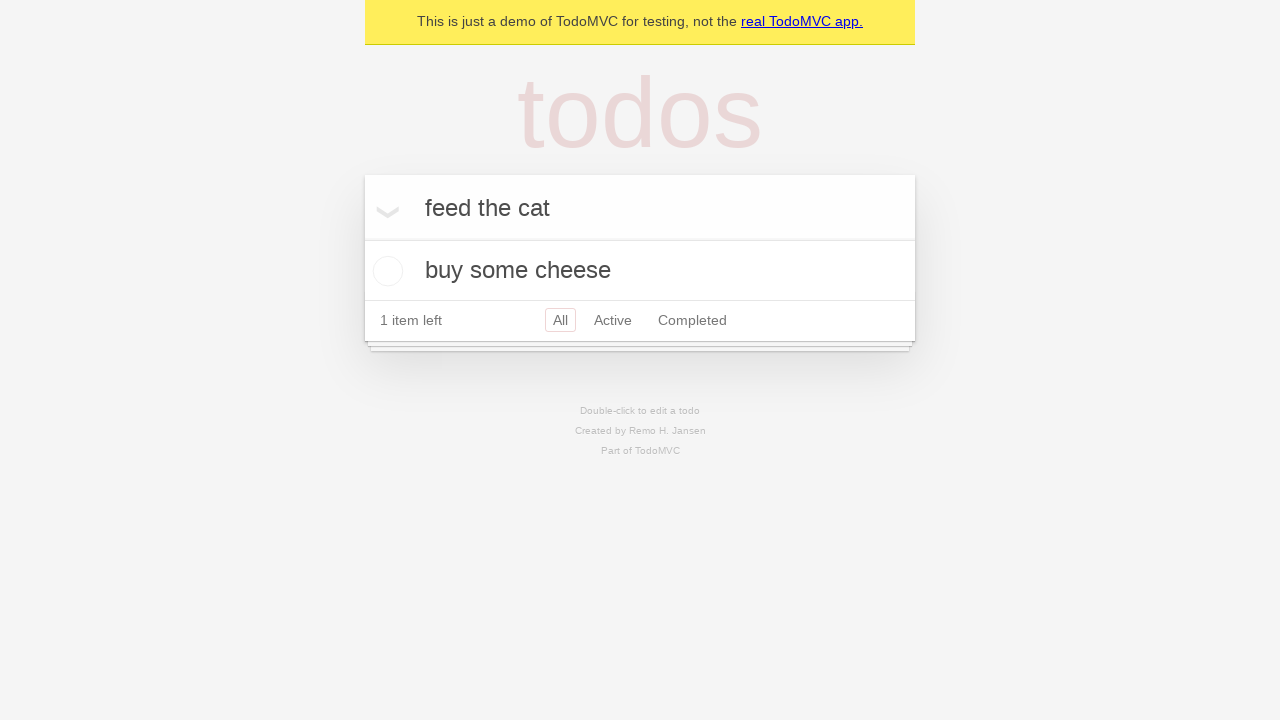

Pressed Enter to add second todo on internal:attr=[placeholder="What needs to be done?"i]
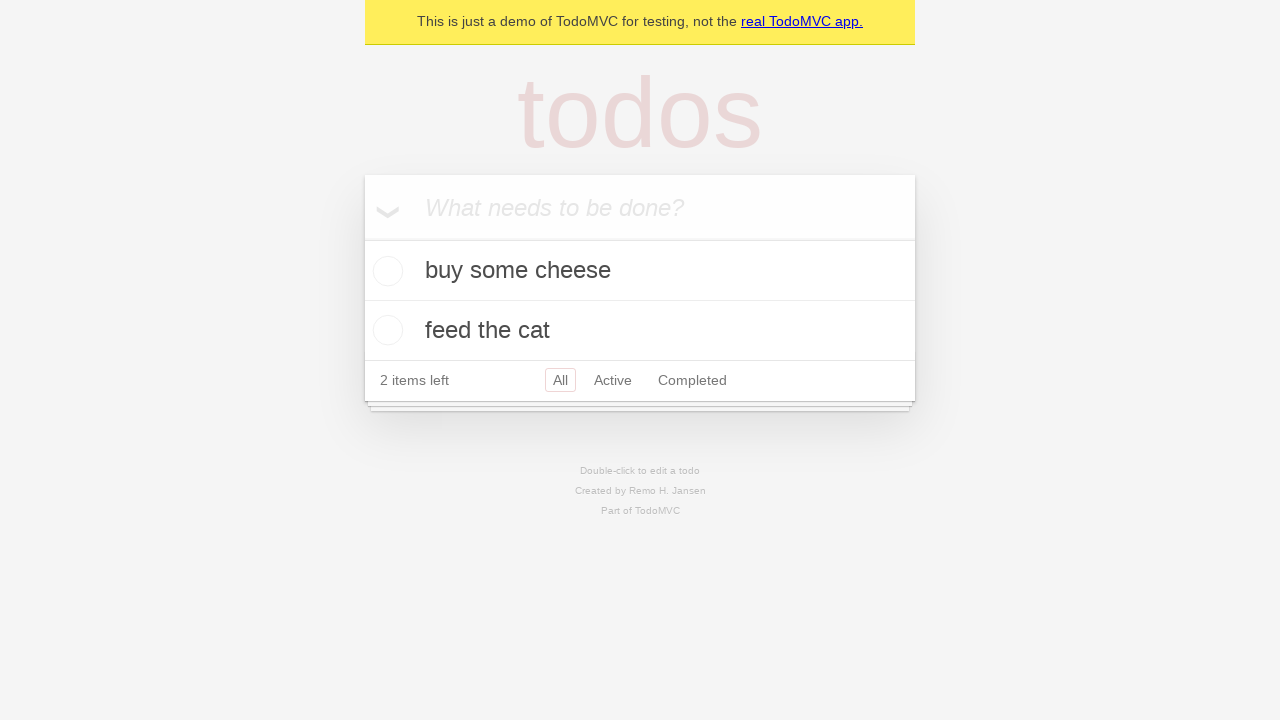

Filled todo input with 'book a doctors appointment' on internal:attr=[placeholder="What needs to be done?"i]
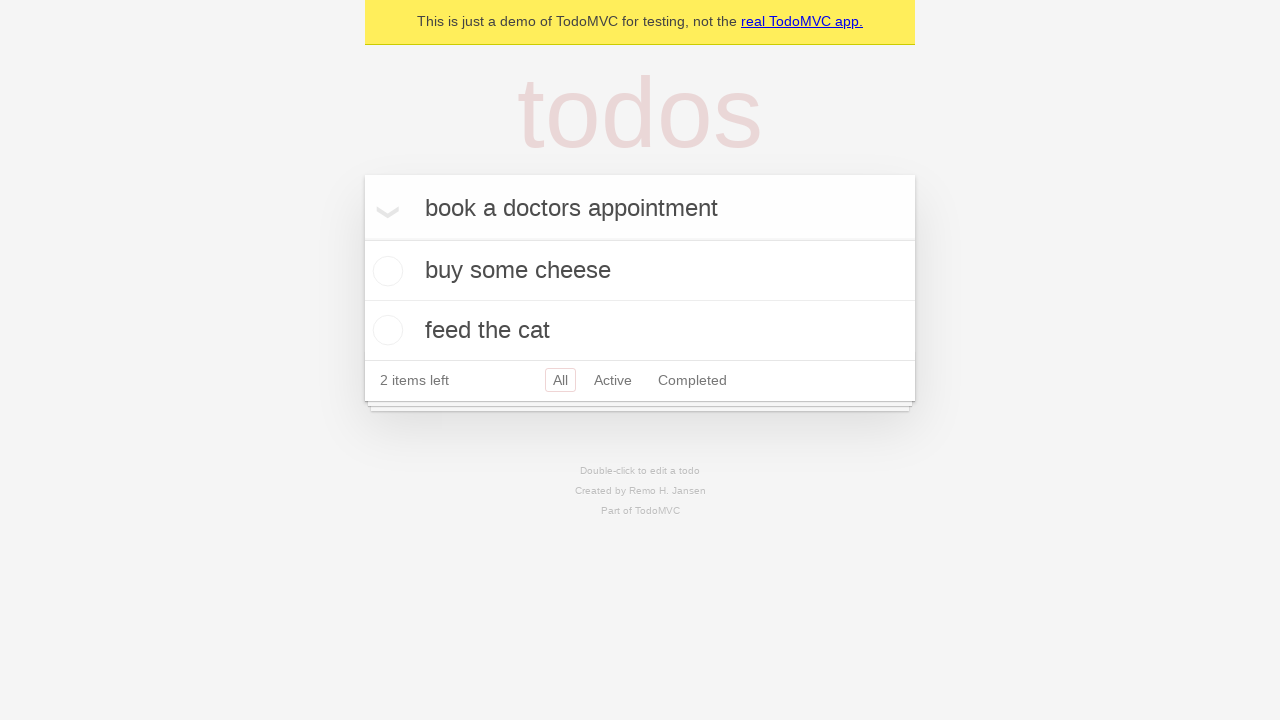

Pressed Enter to add third todo on internal:attr=[placeholder="What needs to be done?"i]
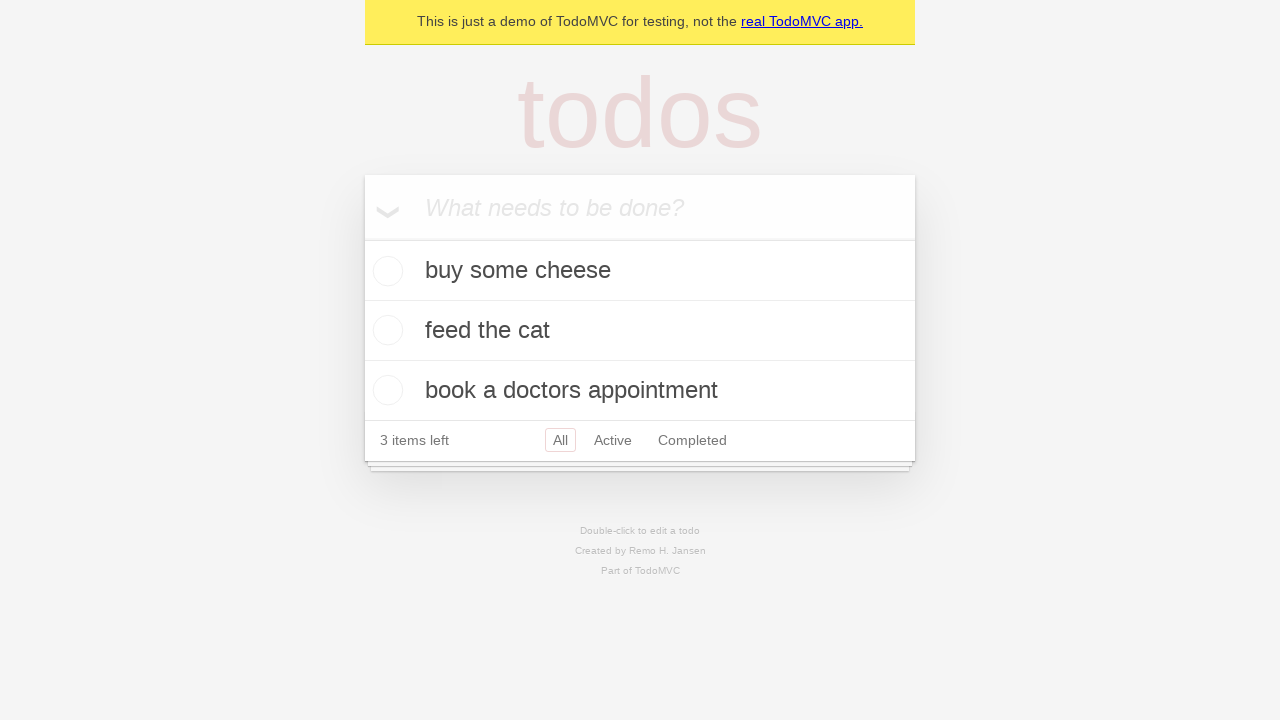

Clicked Active filter link at (613, 440) on internal:role=link[name="Active"i]
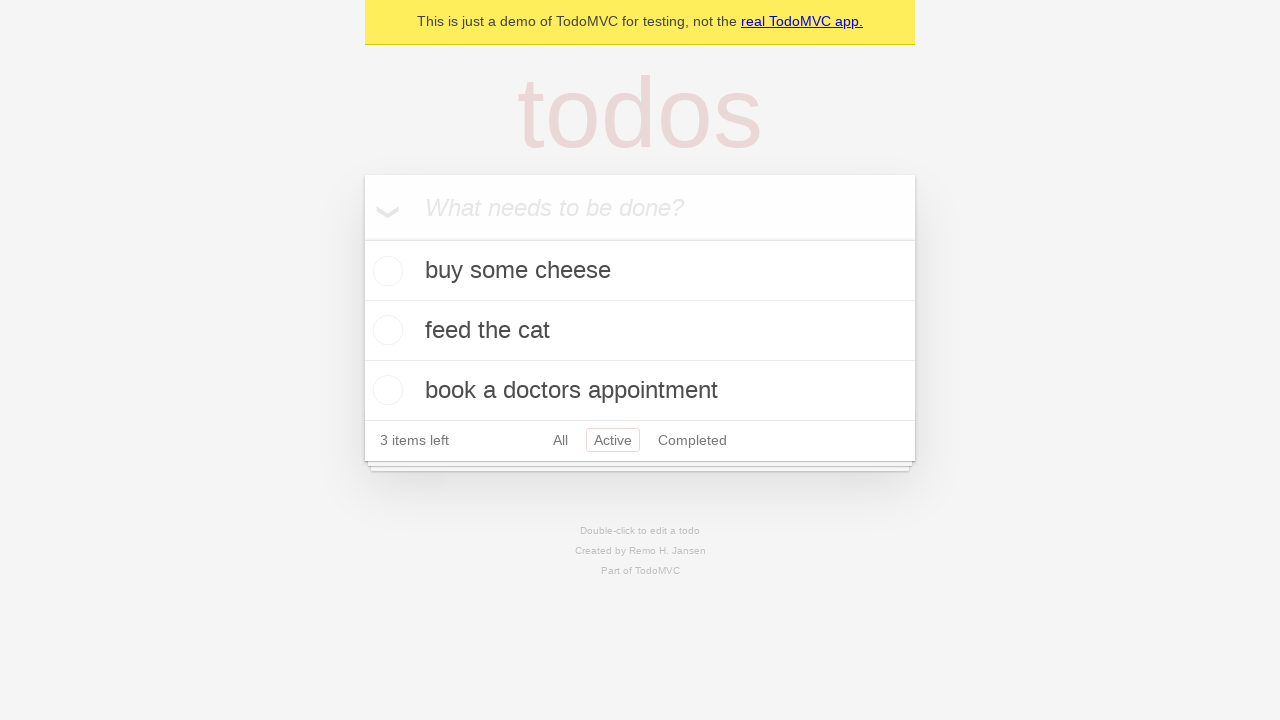

Clicked Completed filter link - should be highlighted with selected class at (692, 440) on internal:role=link[name="Completed"i]
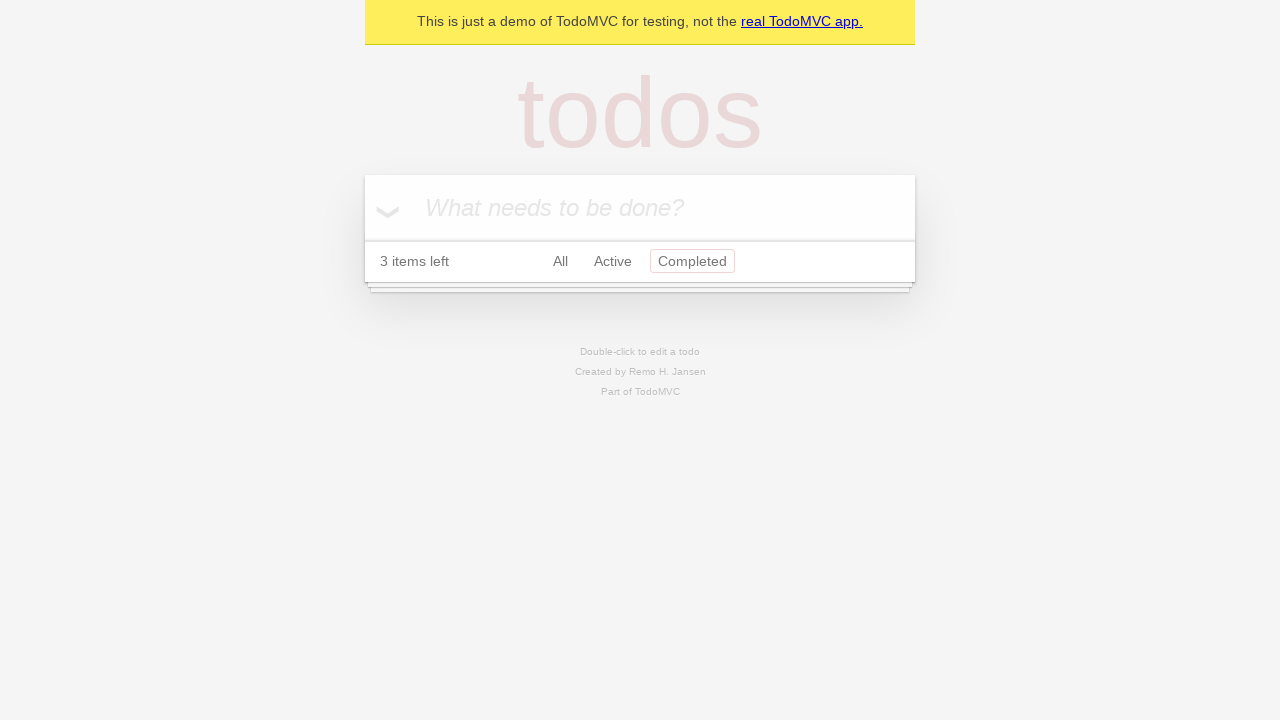

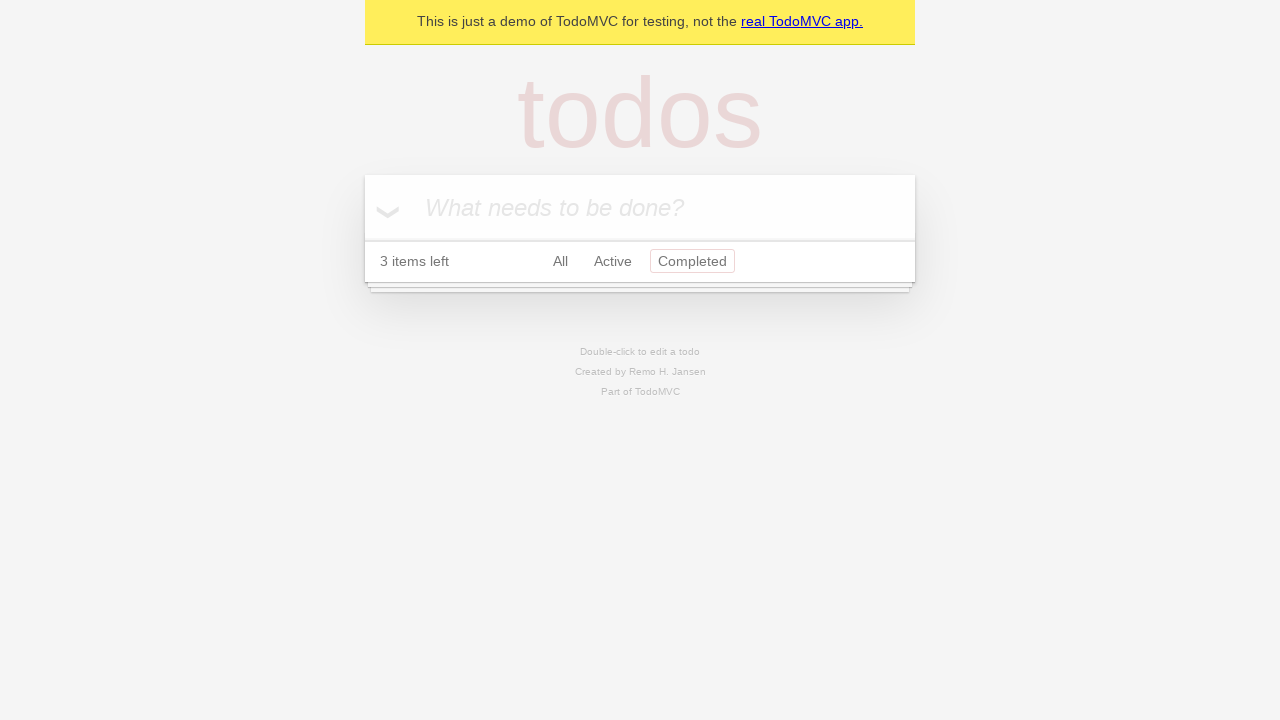